Tests basic browser navigation by visiting GitHub homepage, navigating to a user profile page, and then navigating back to the previous page.

Starting URL: https://github.com

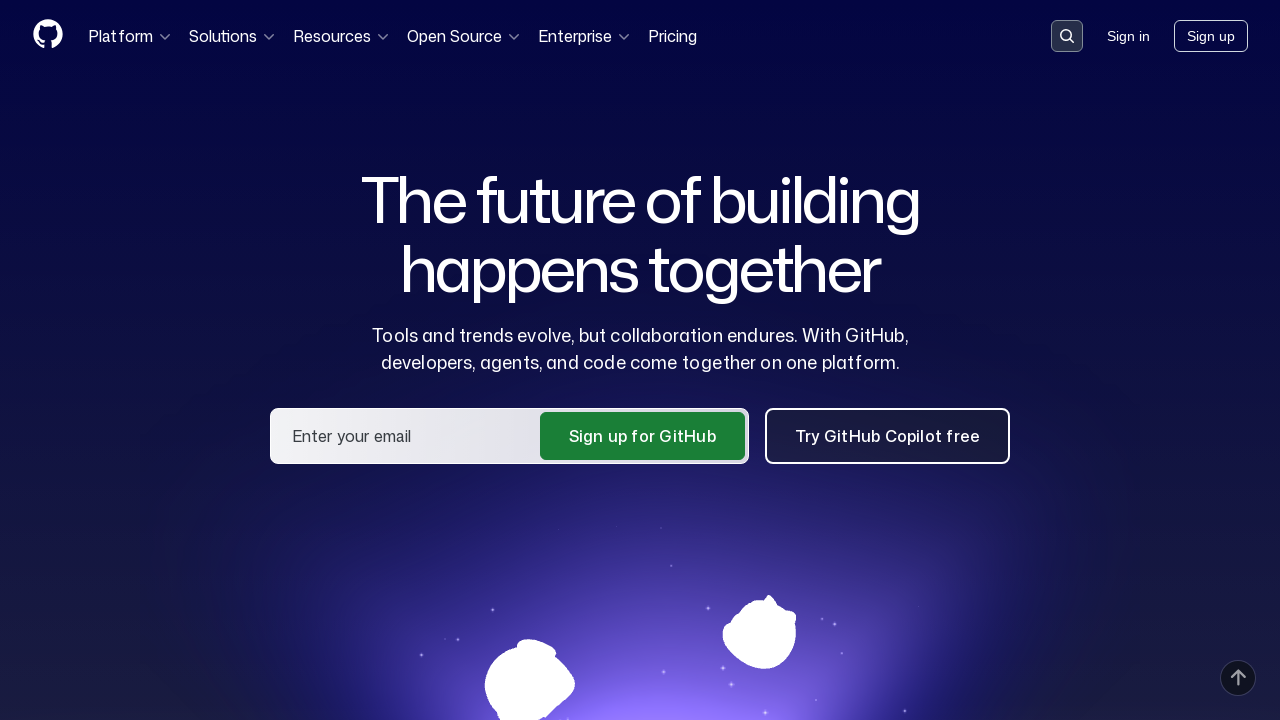

GitHub homepage loaded
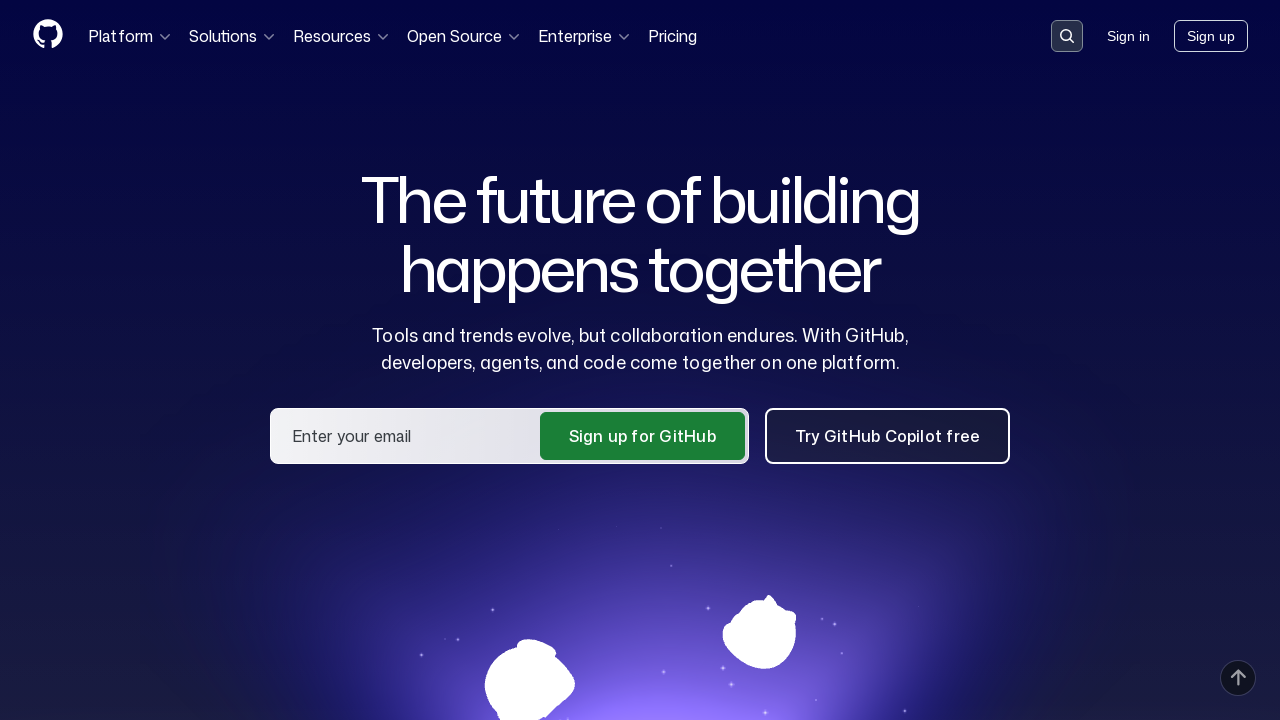

Navigated to user profile M4dn4ss on GitHub
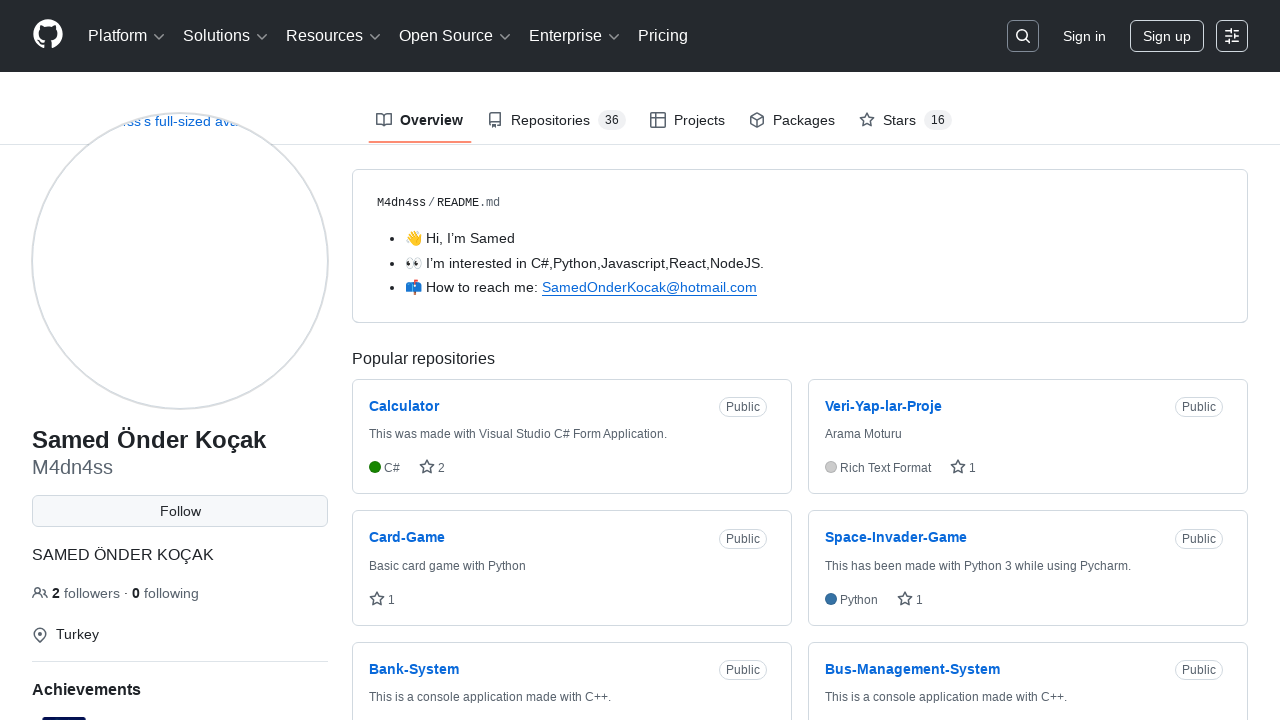

User profile page loaded
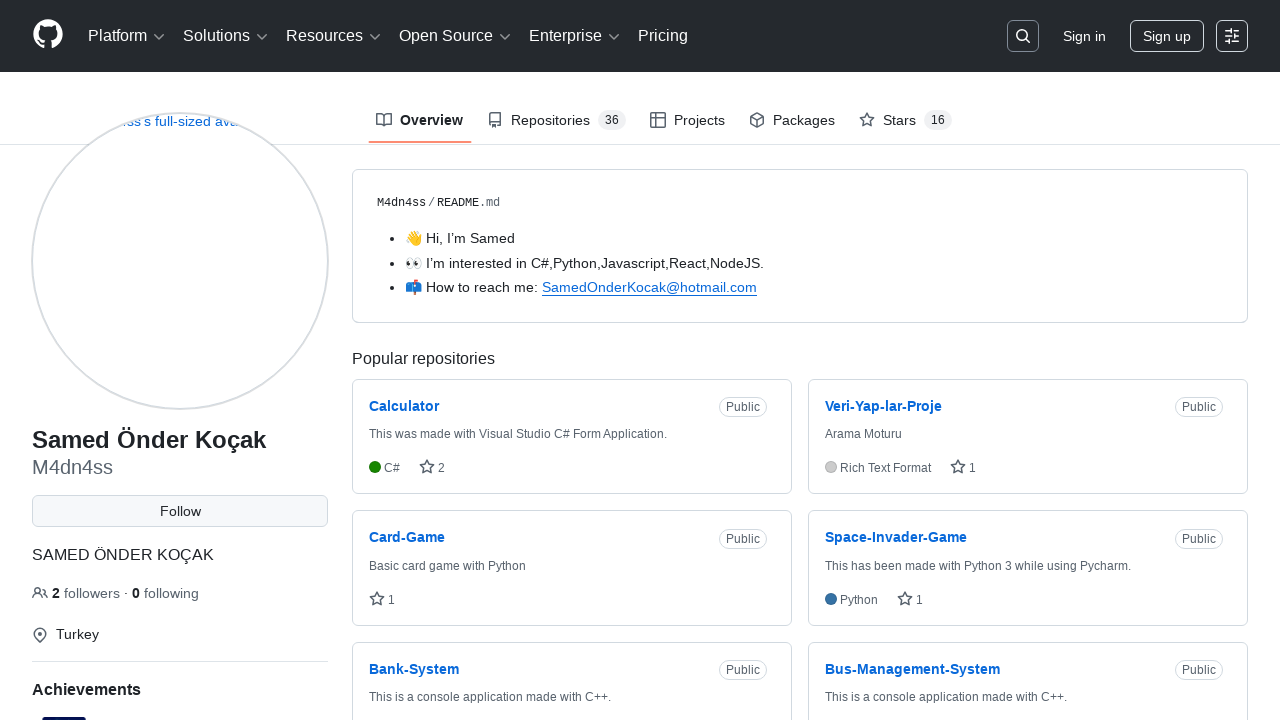

Navigated back to previous page
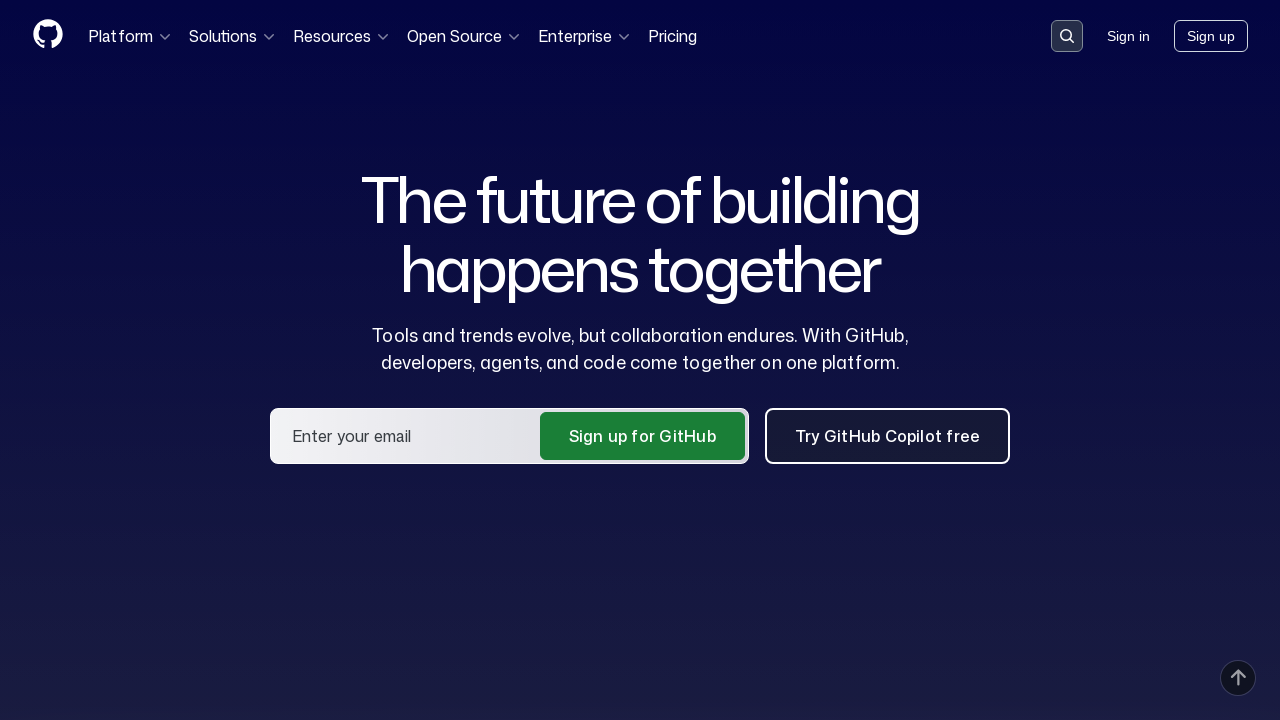

GitHub homepage reloaded after navigation back
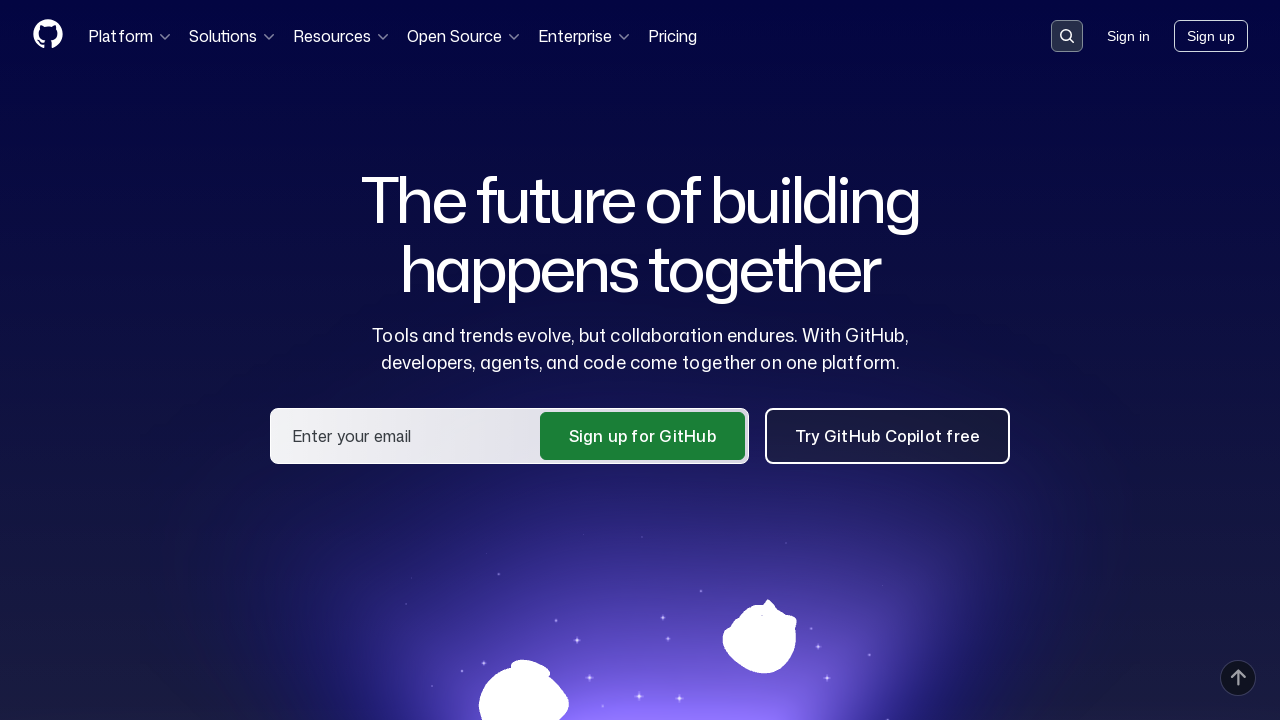

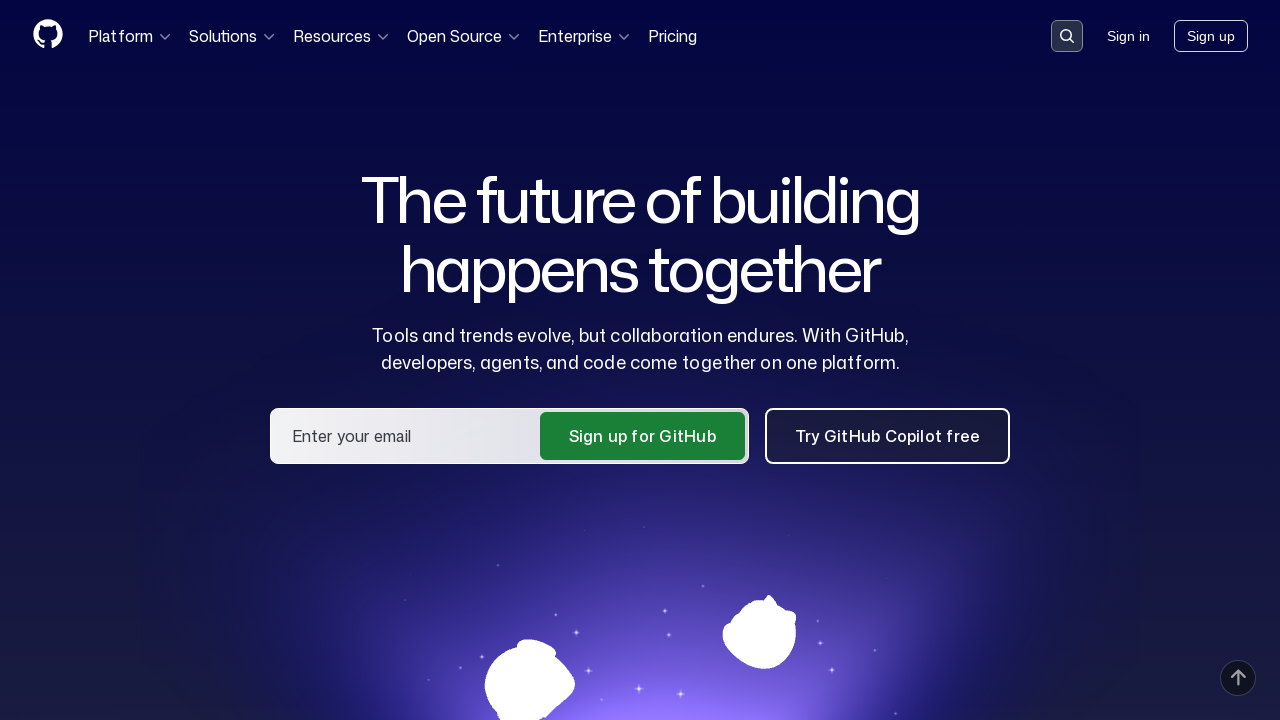